Tests checkbox functionality by navigating to the checkboxes page and unchecking a checked checkbox

Starting URL: https://practice.cydeo.com/

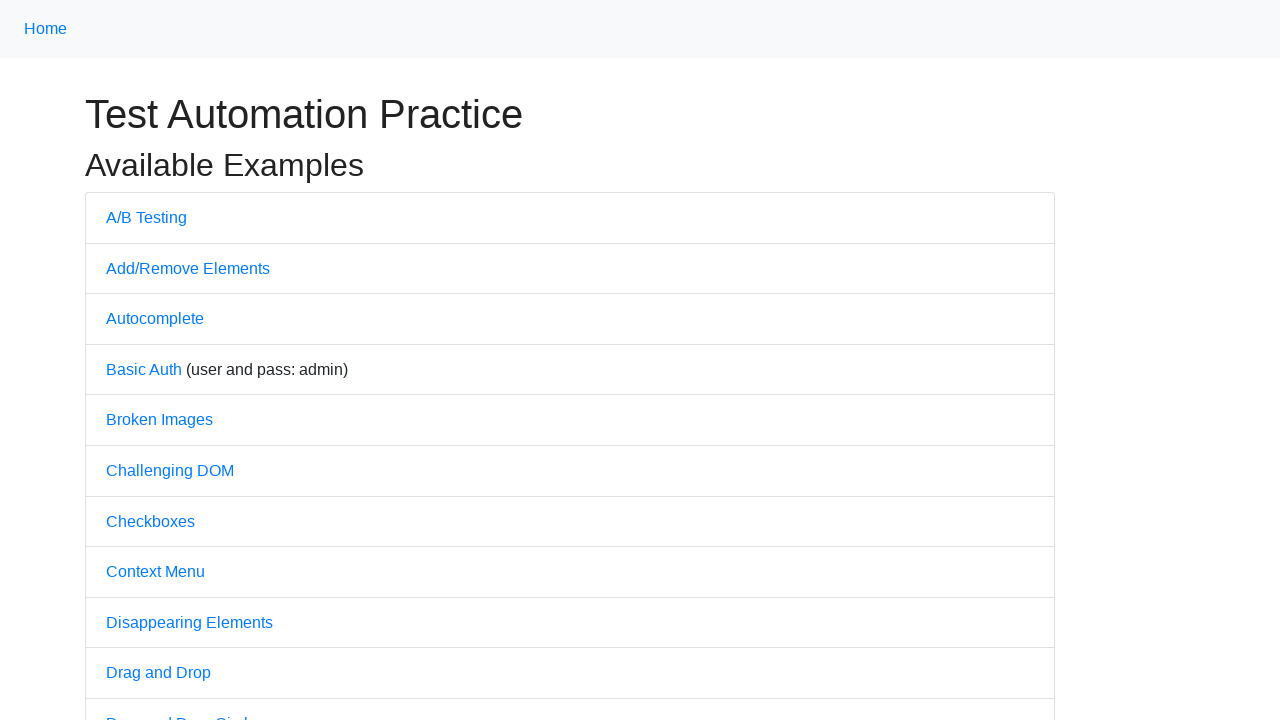

Clicked on Checkboxes link to navigate to checkbox page at (150, 521) on text='Checkboxes'
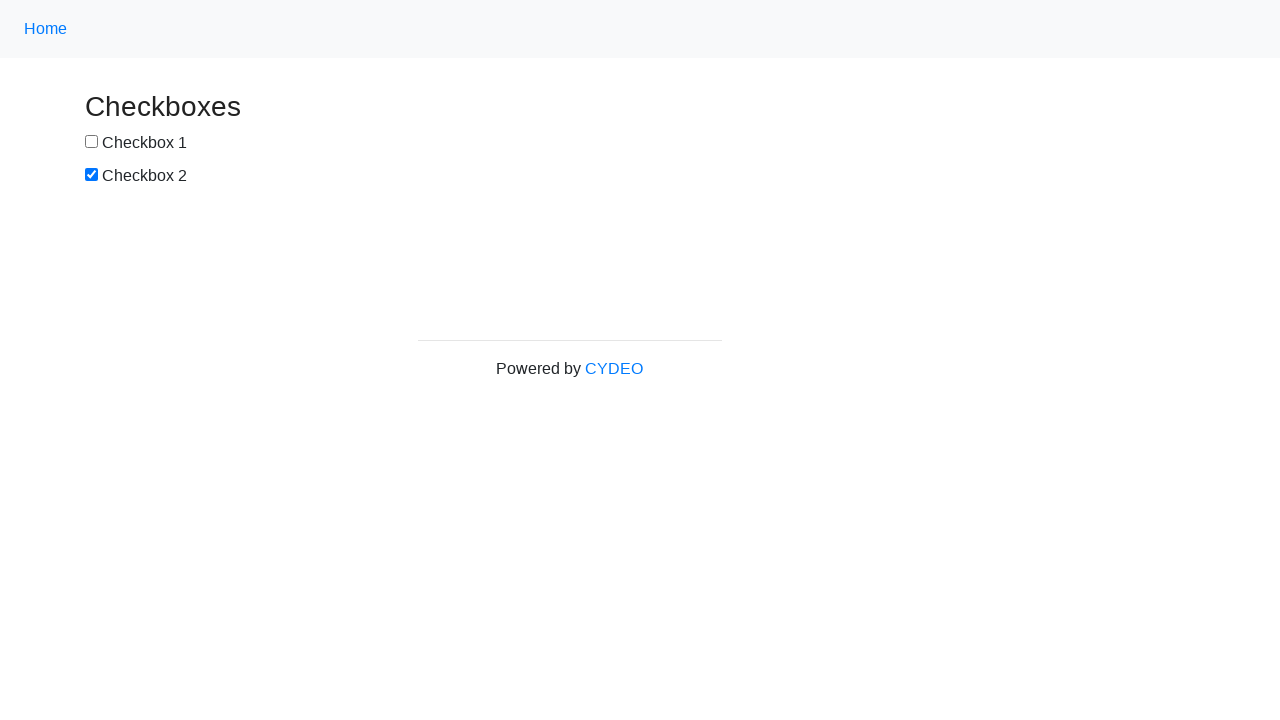

Unchecked the second checkbox (box2) at (92, 175) on #box2
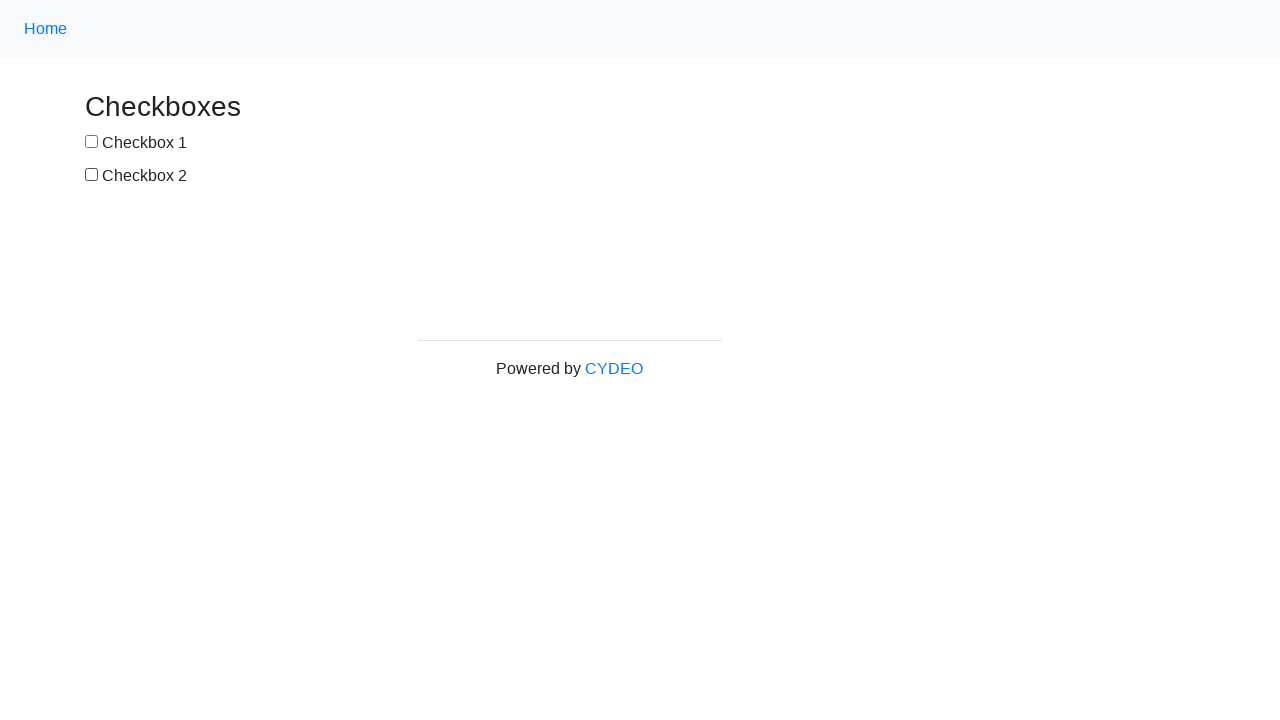

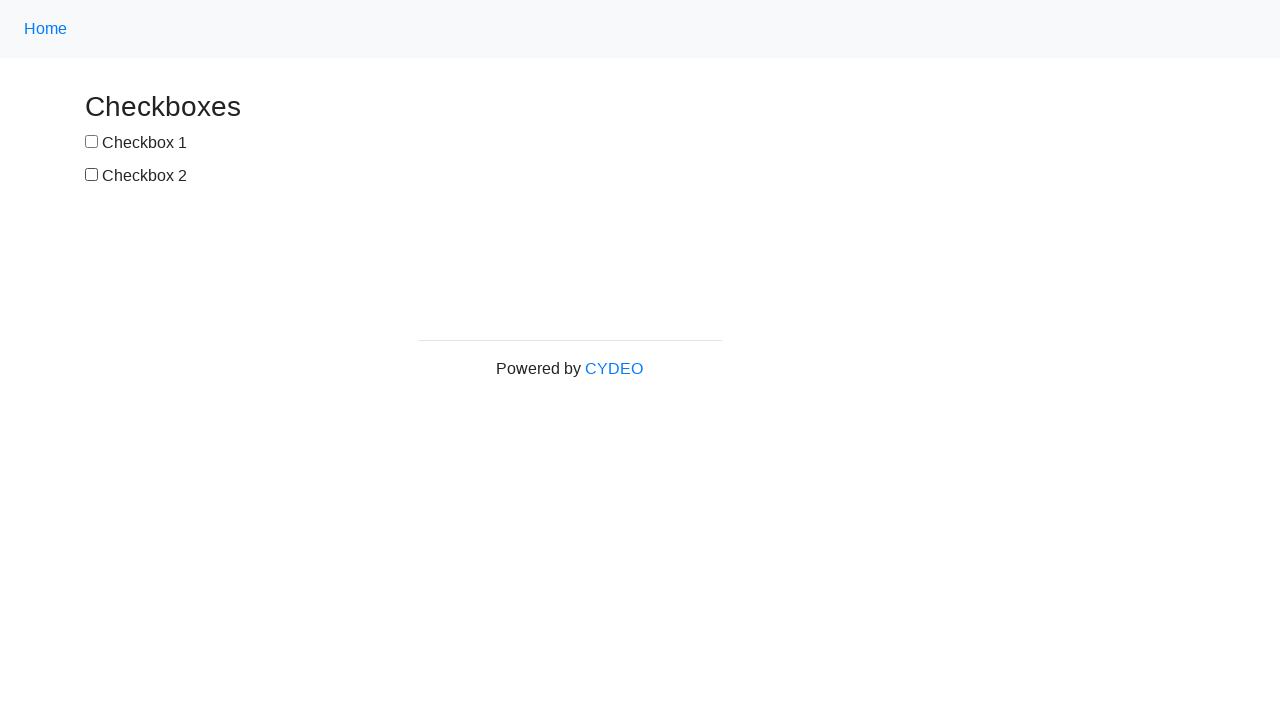